Navigates to DuckDuckGo homepage using Firefox browser

Starting URL: https://duckduckgo.com

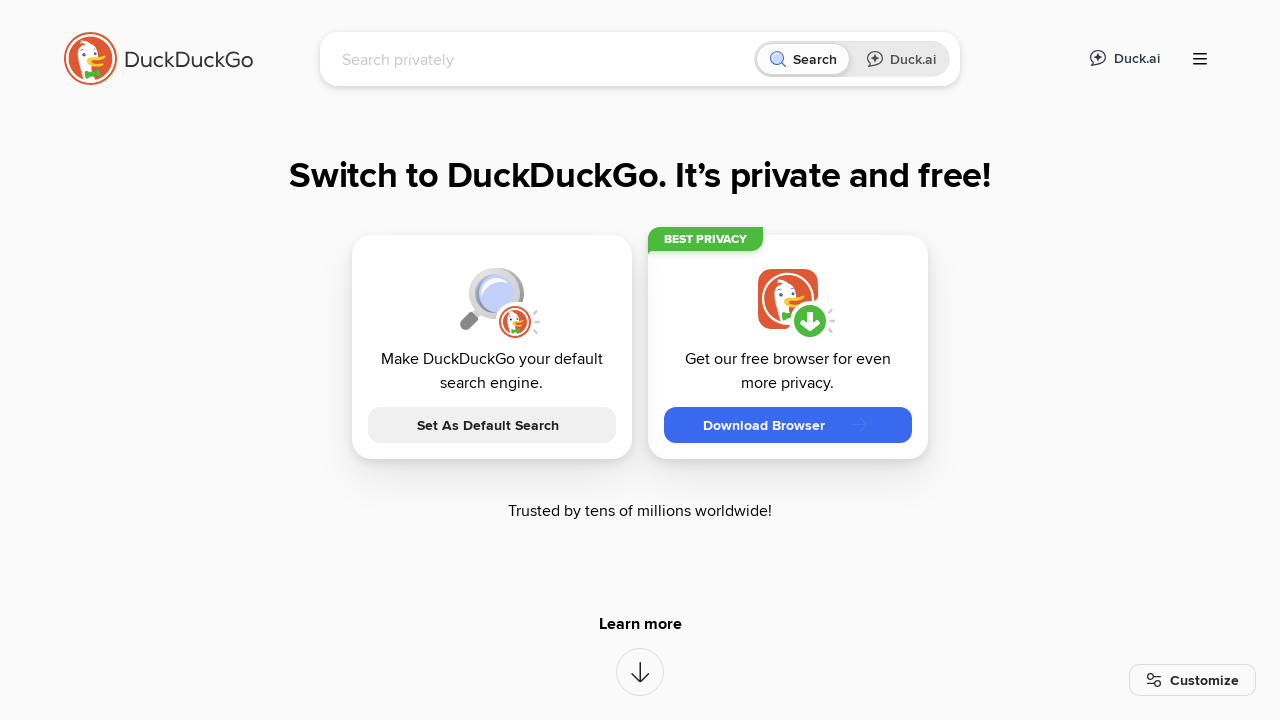

Navigated to DuckDuckGo homepage using Firefox browser
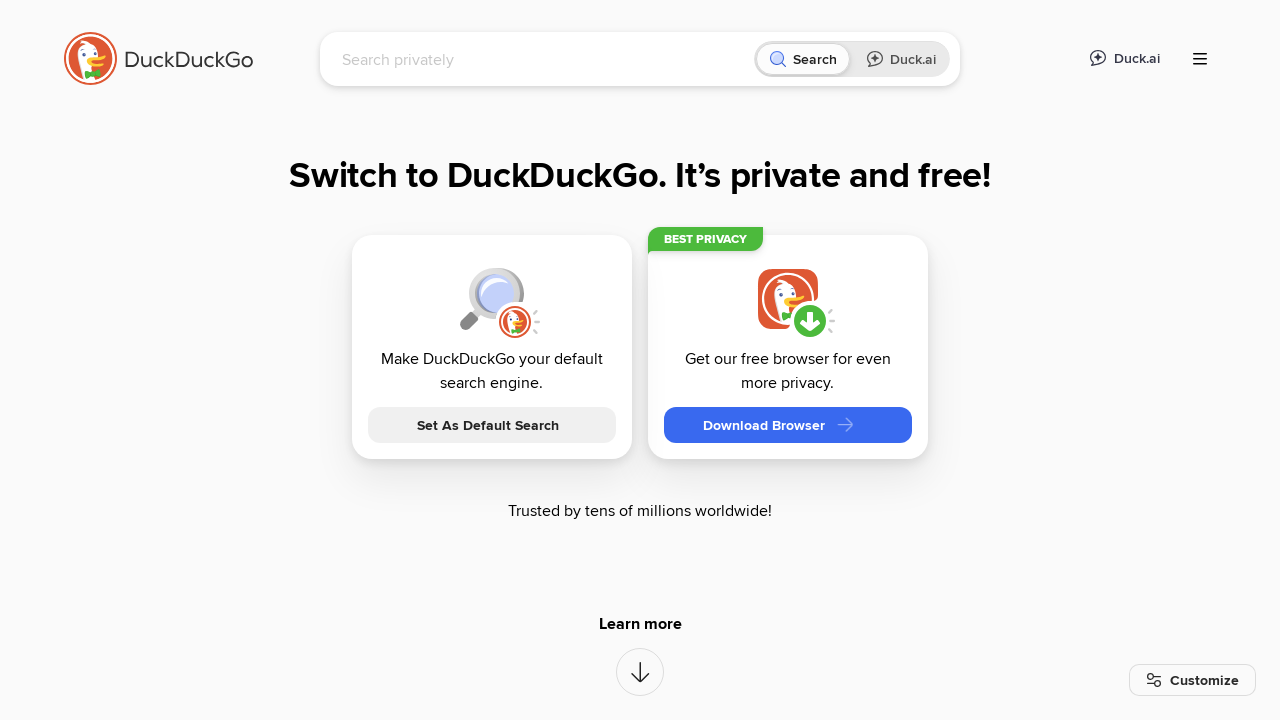

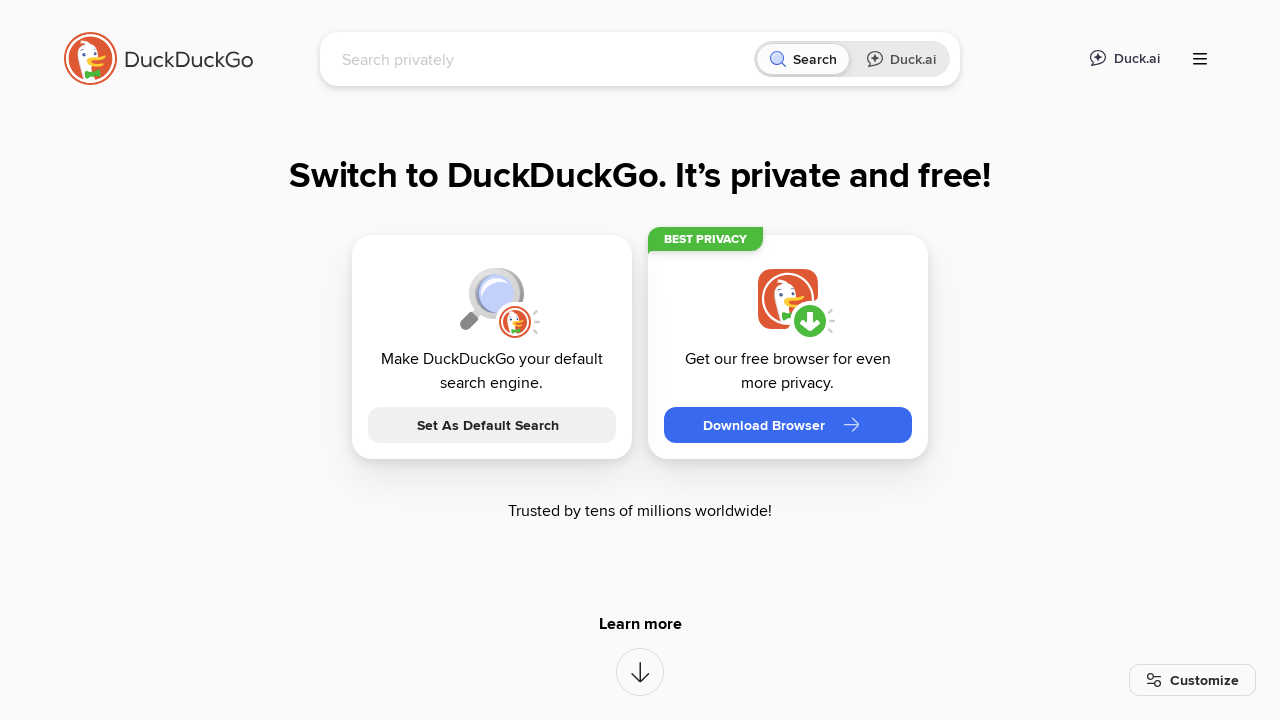